Tests browser navigation functionality by navigating between YouTube and Maven Repository, using back/forward/refresh browser controls

Starting URL: https://www.youtube.com/

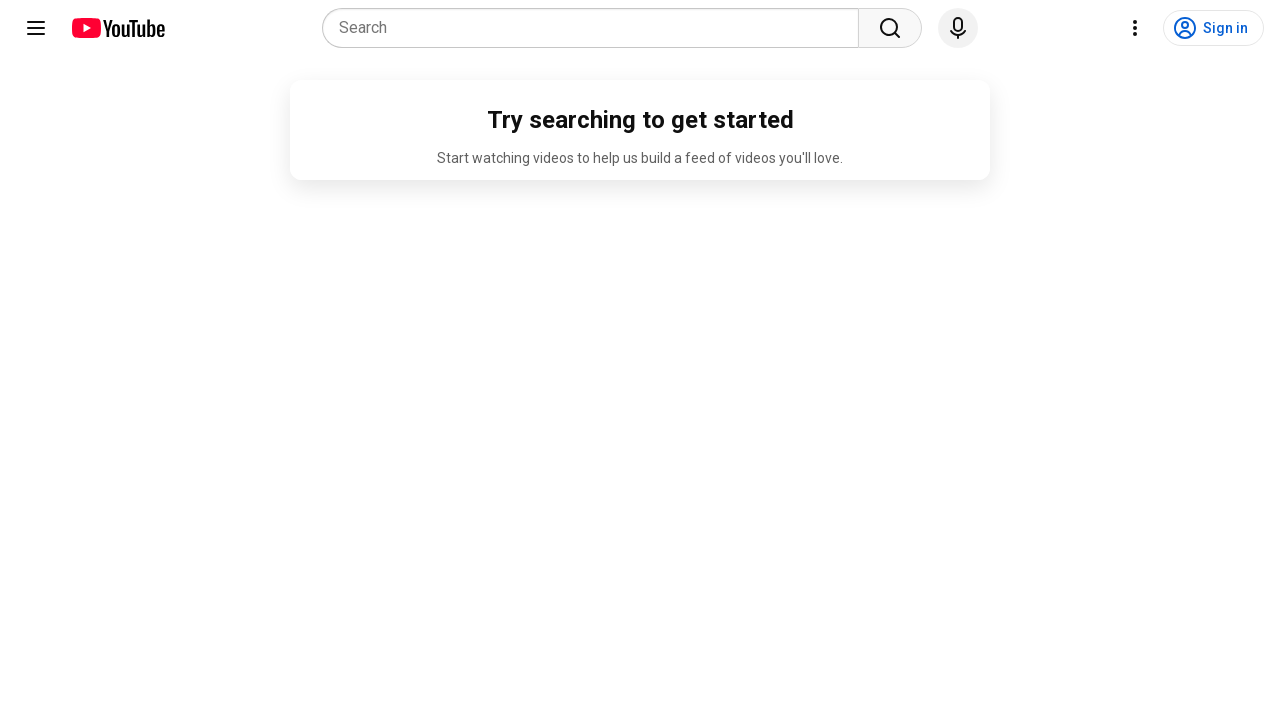

Navigated to Maven Repository
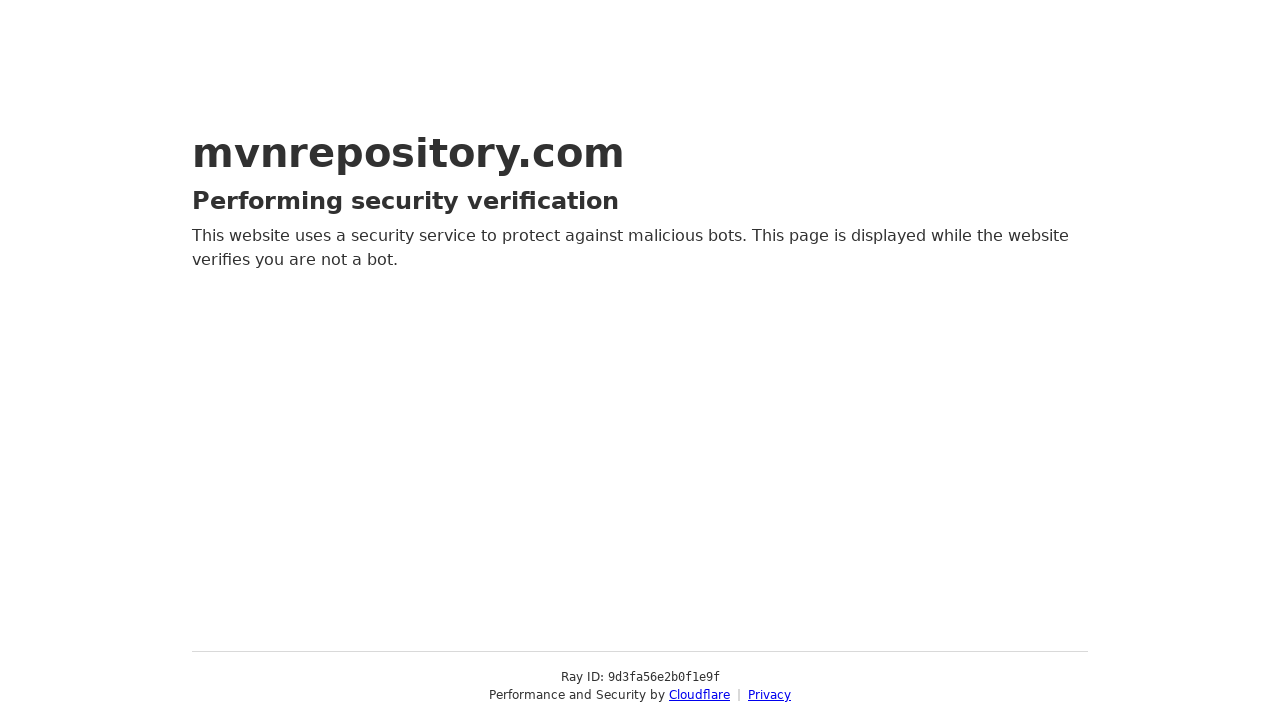

Navigated back to YouTube
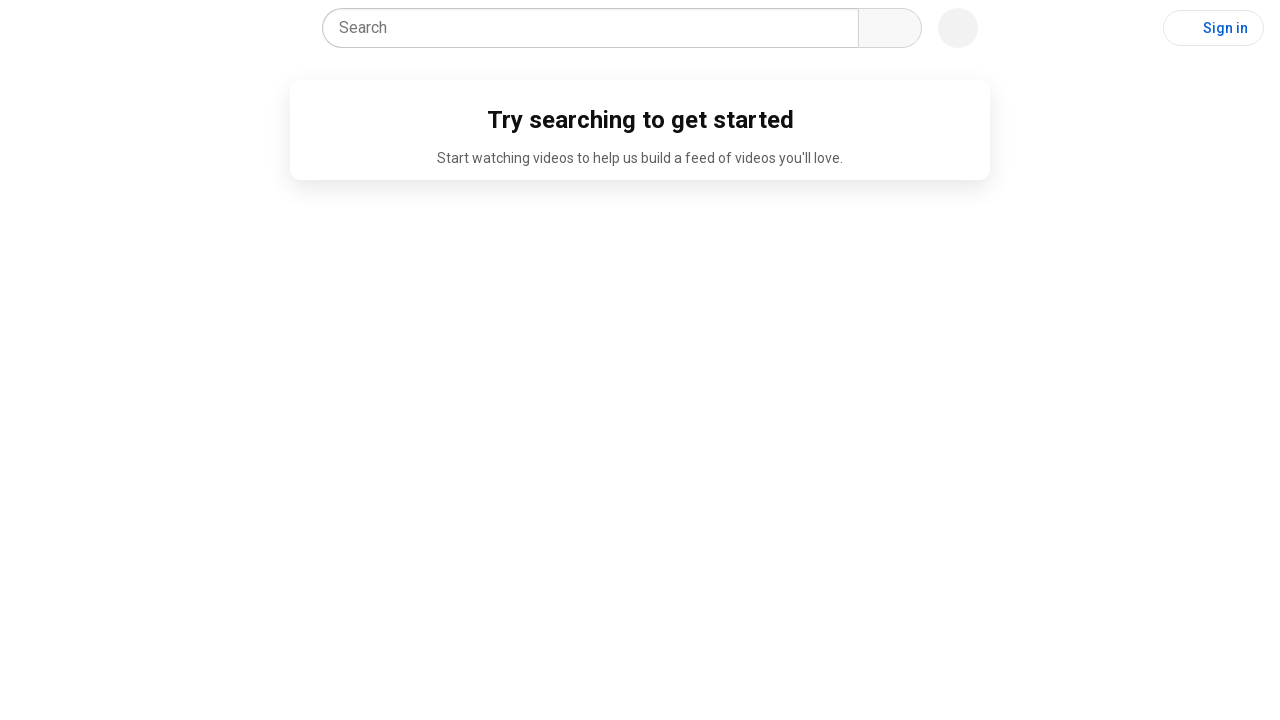

Navigated forward to Maven Repository
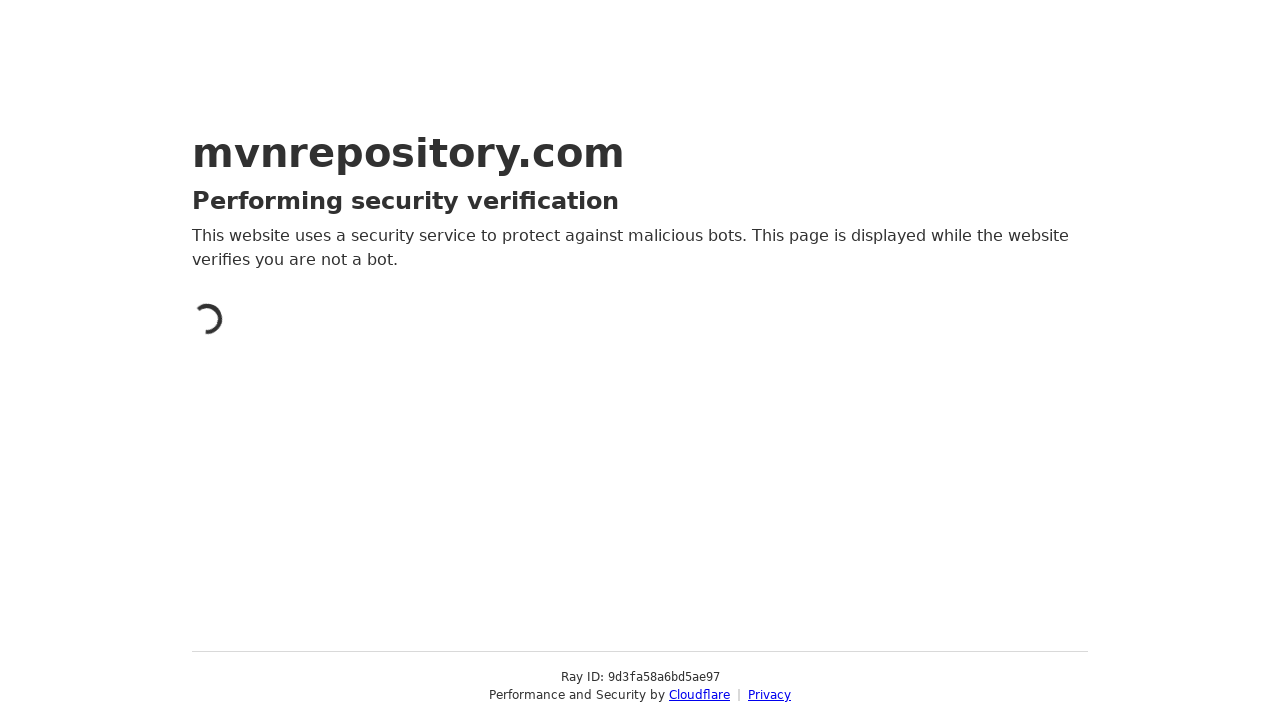

Refreshed the current Maven Repository page
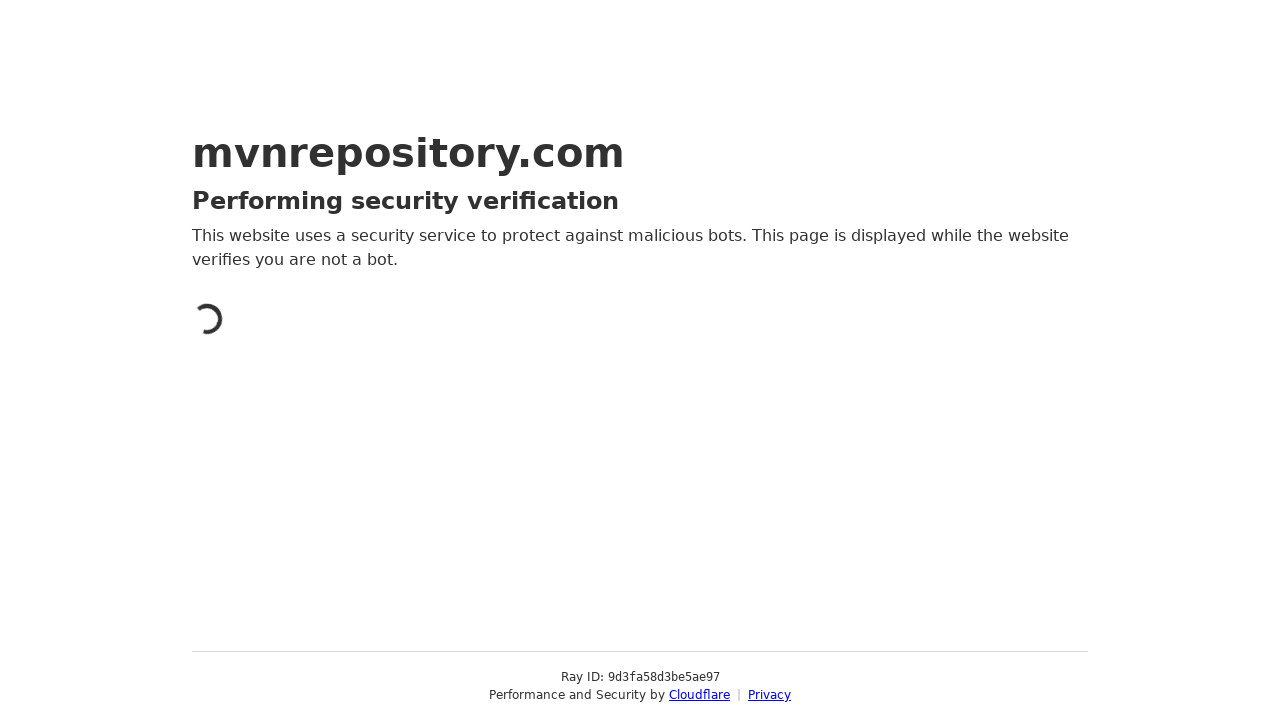

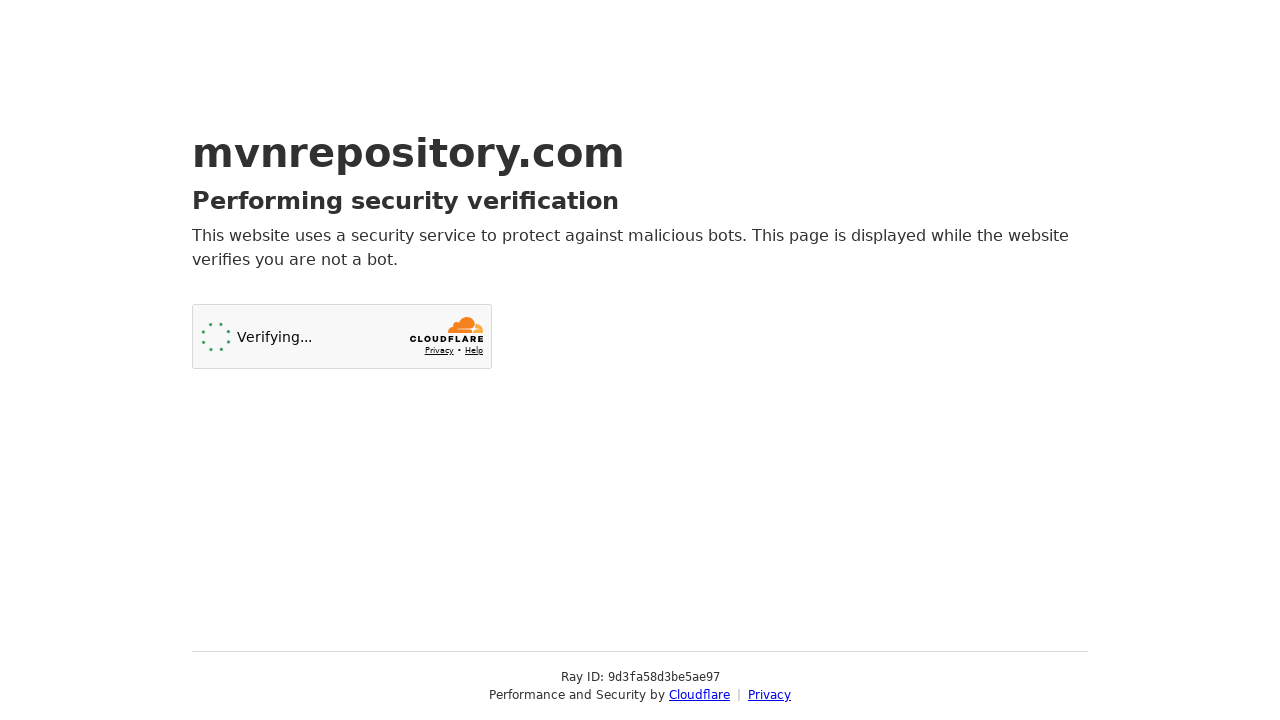